Tests checkbox interaction by verifying initial unchecked state, clicking to check it, and confirming the checked state

Starting URL: https://rahulshettyacademy.com/dropdownsPractise/

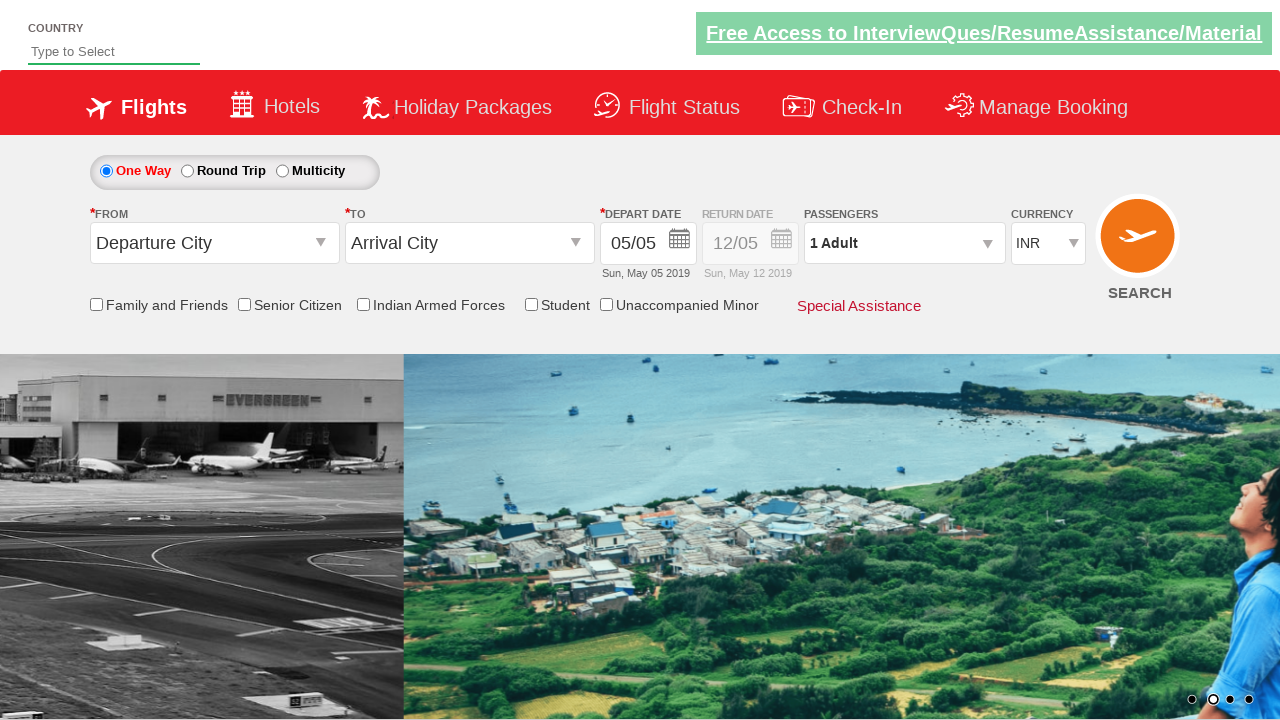

Located Senior Citizen Discount checkbox
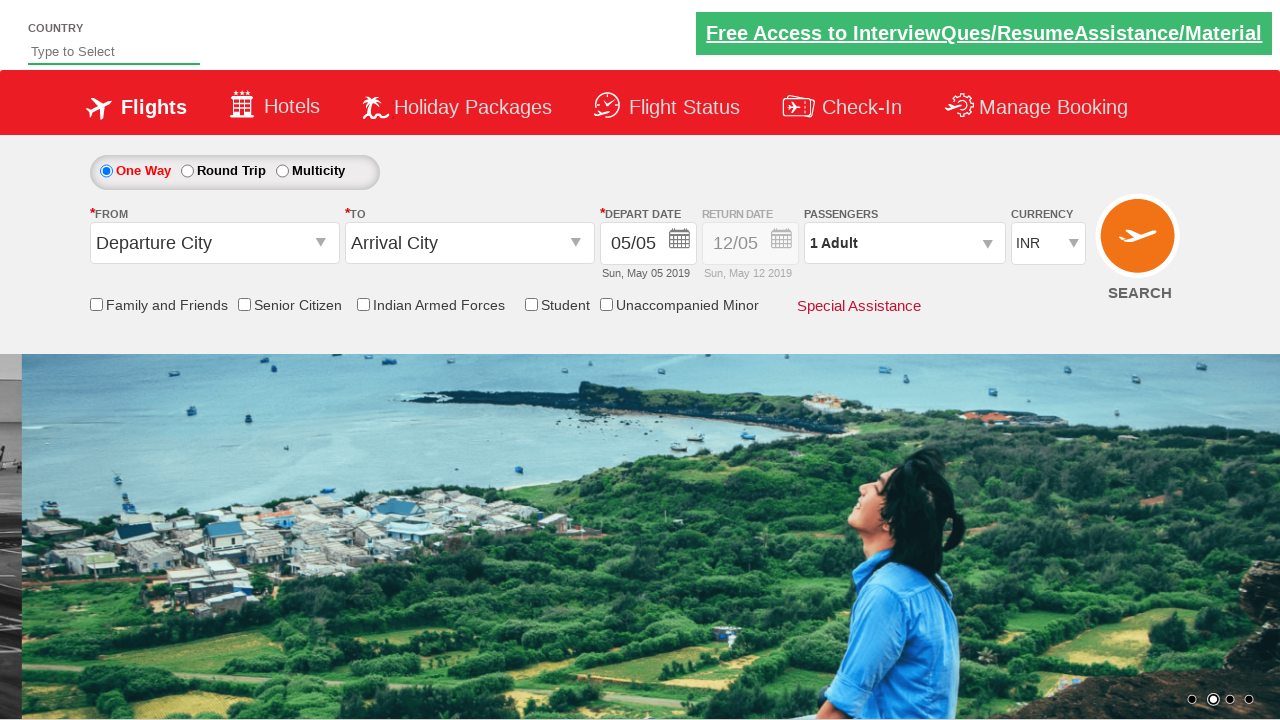

Verified checkbox is initially unchecked
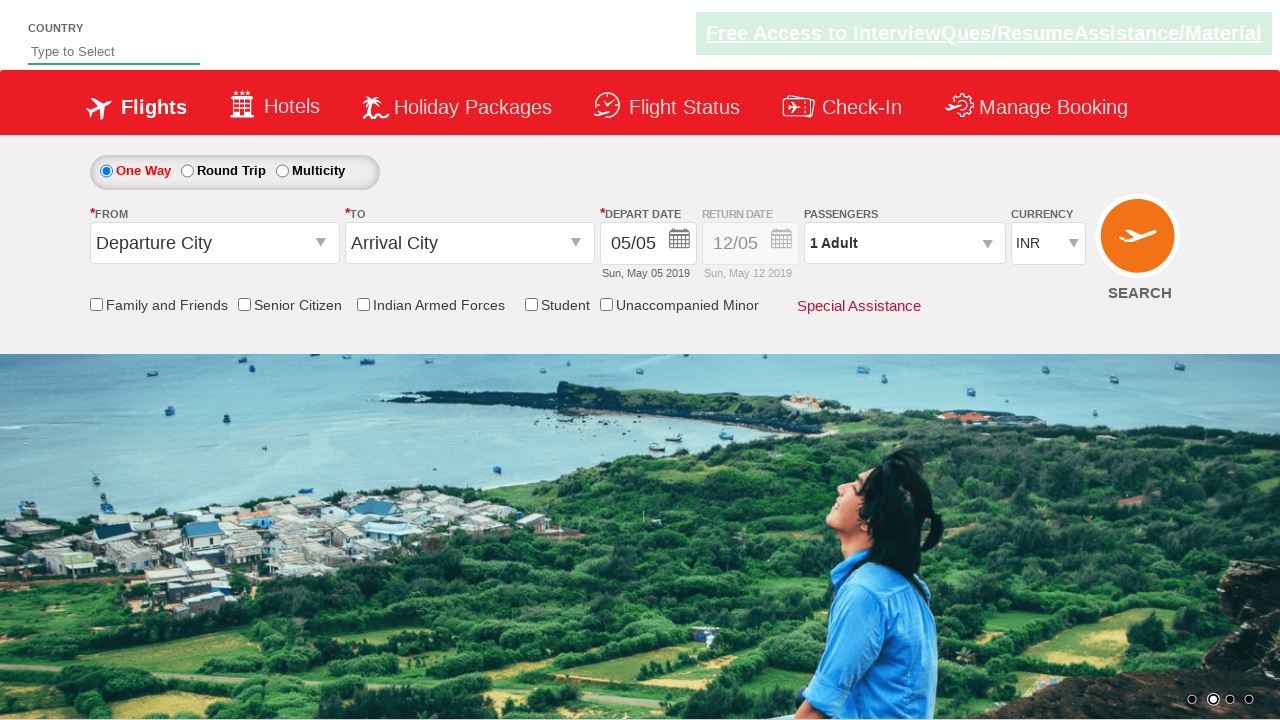

Clicked Senior Citizen Discount checkbox at (244, 304) on xpath=//input[contains(@id, 'SeniorCitizenDiscount')]
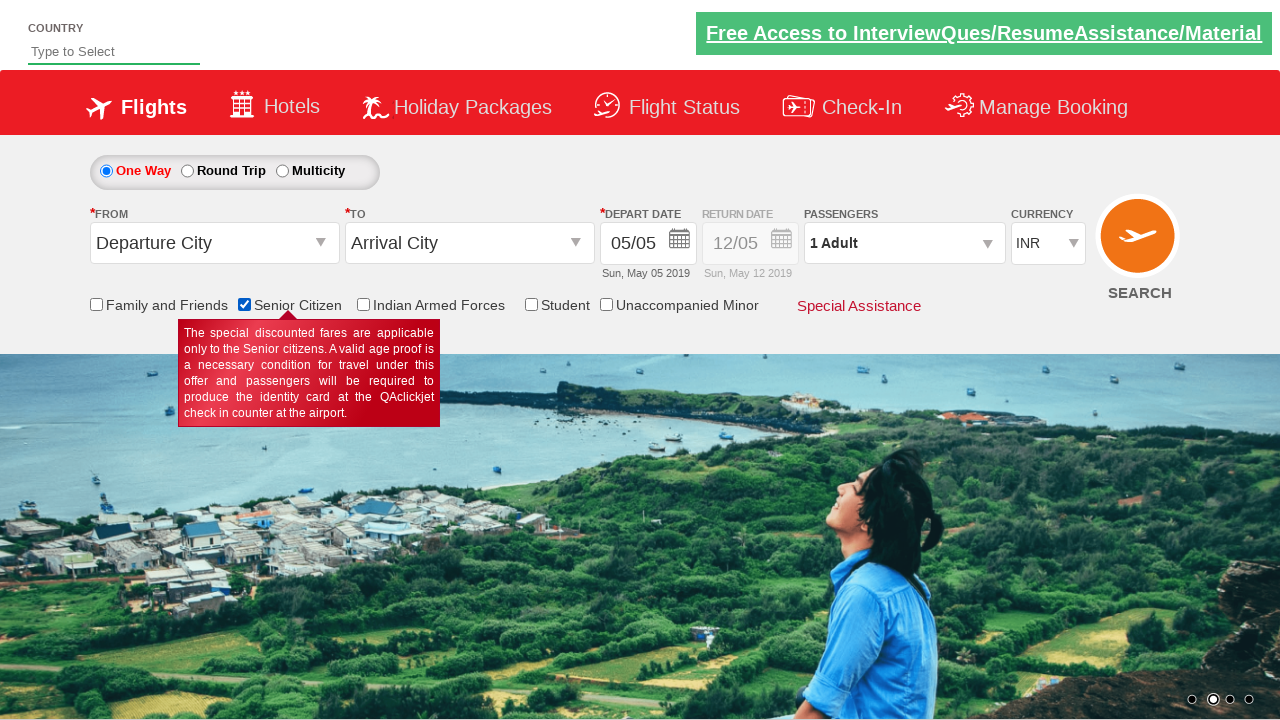

Verified checkbox is now checked
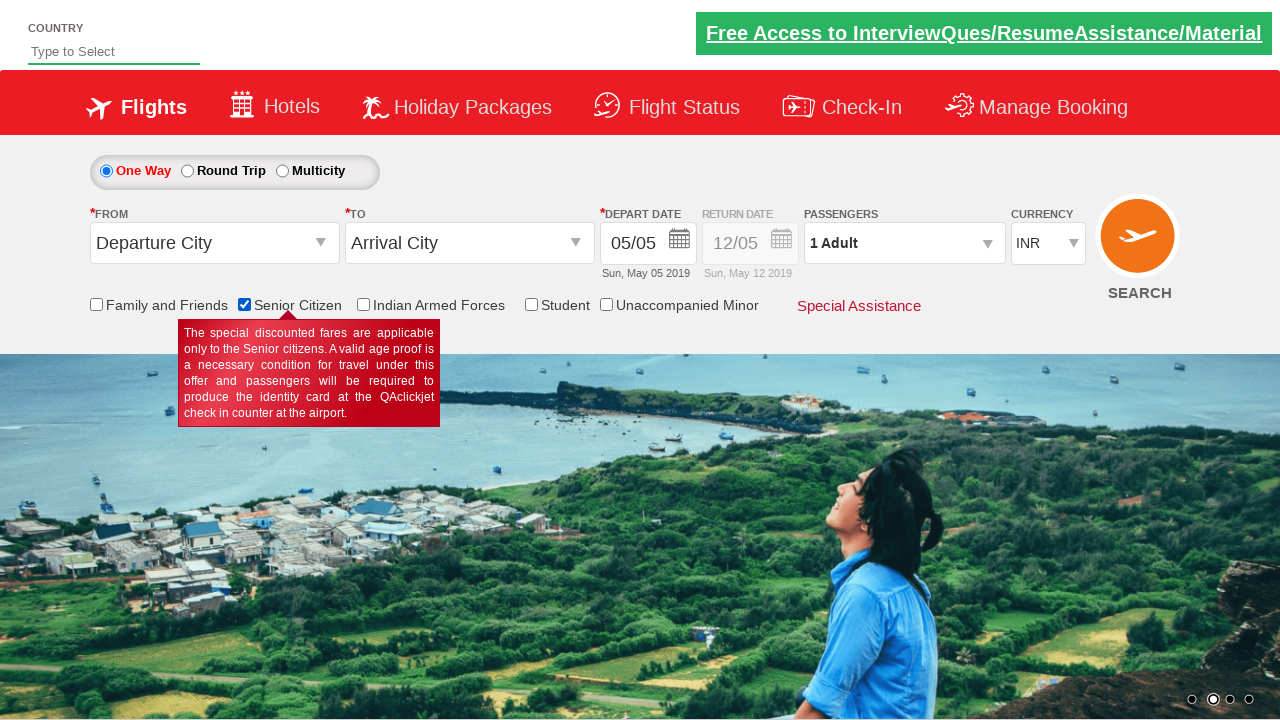

Counted total checkboxes on page: 6
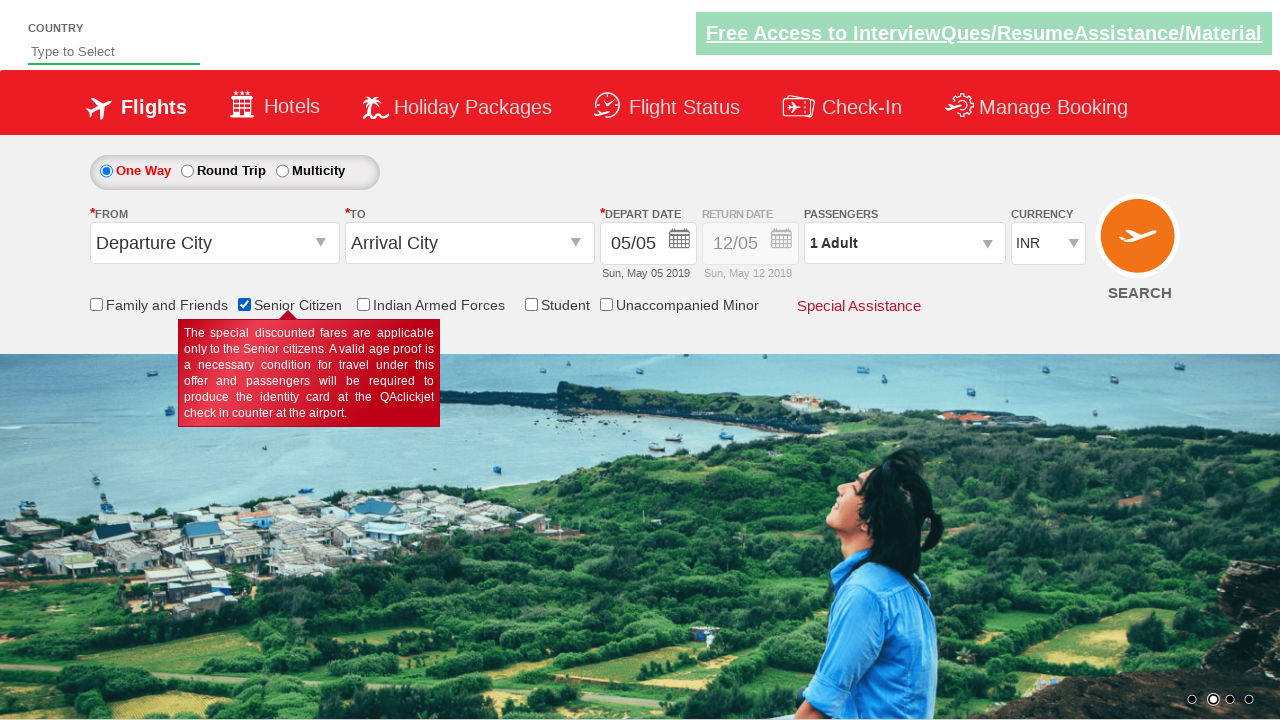

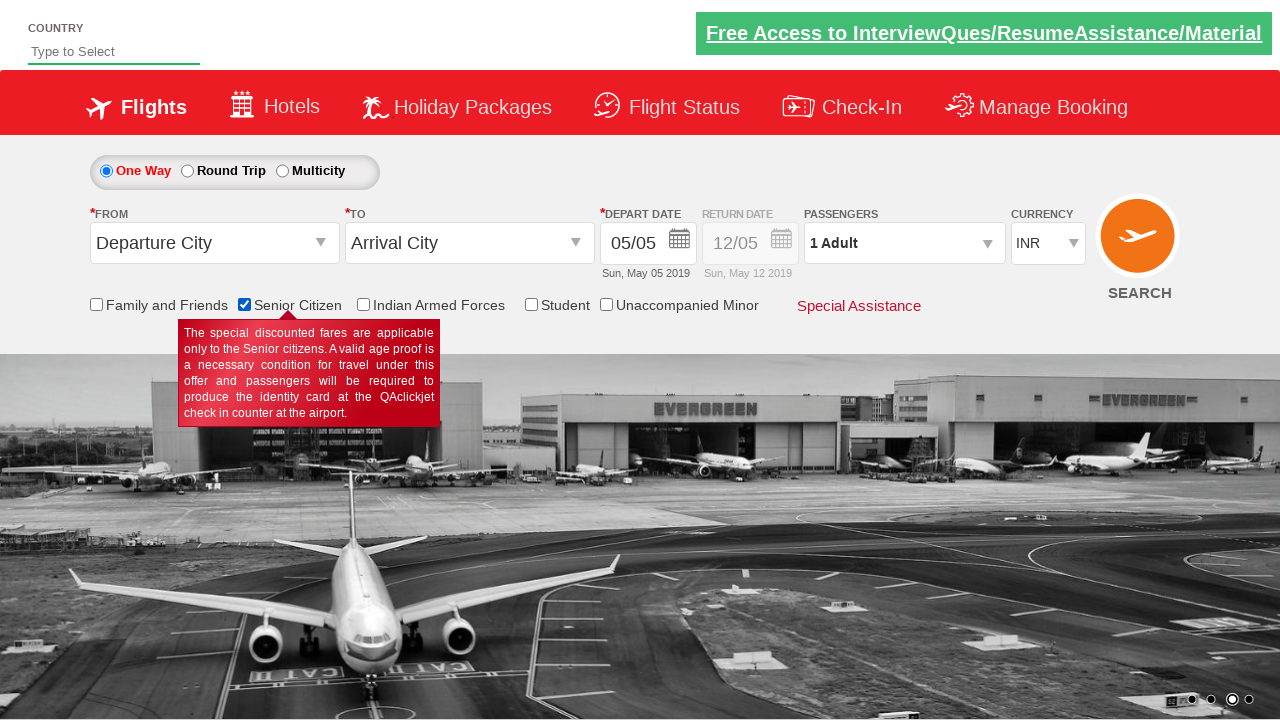